Tests Python.org search functionality by entering a search query and submitting the search form

Starting URL: https://www.python.org

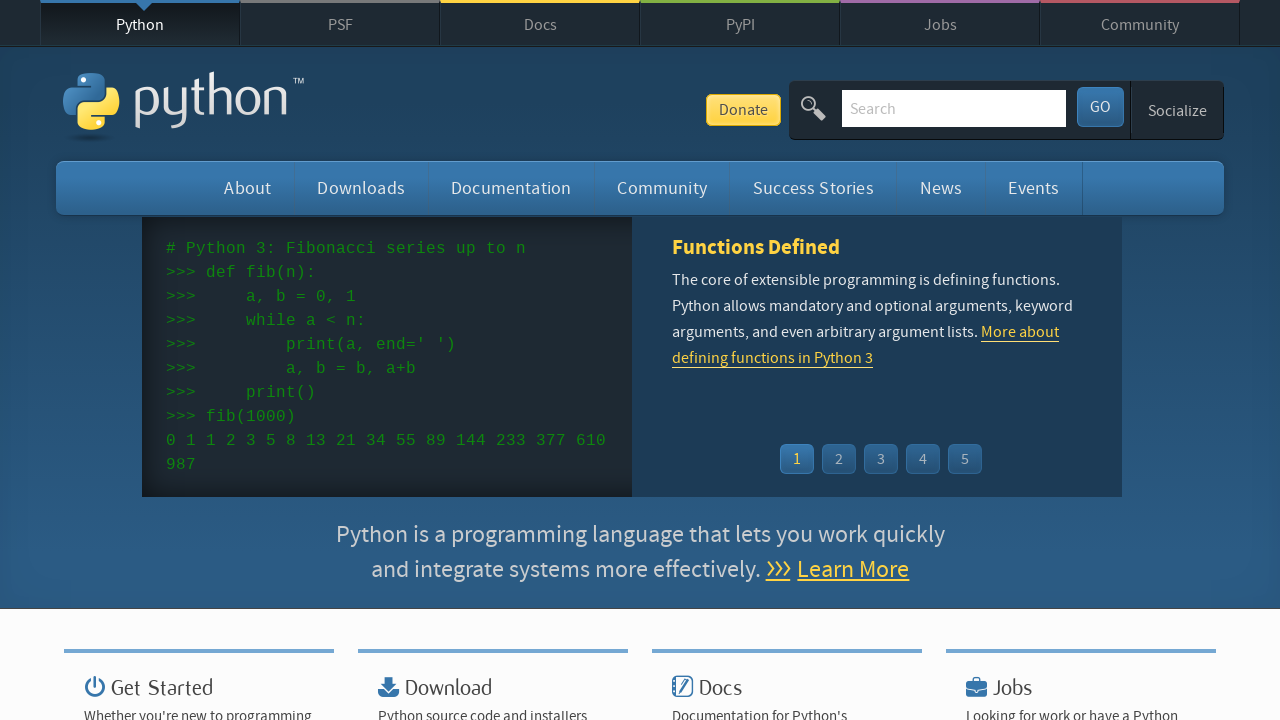

Waited for Python.org page to load
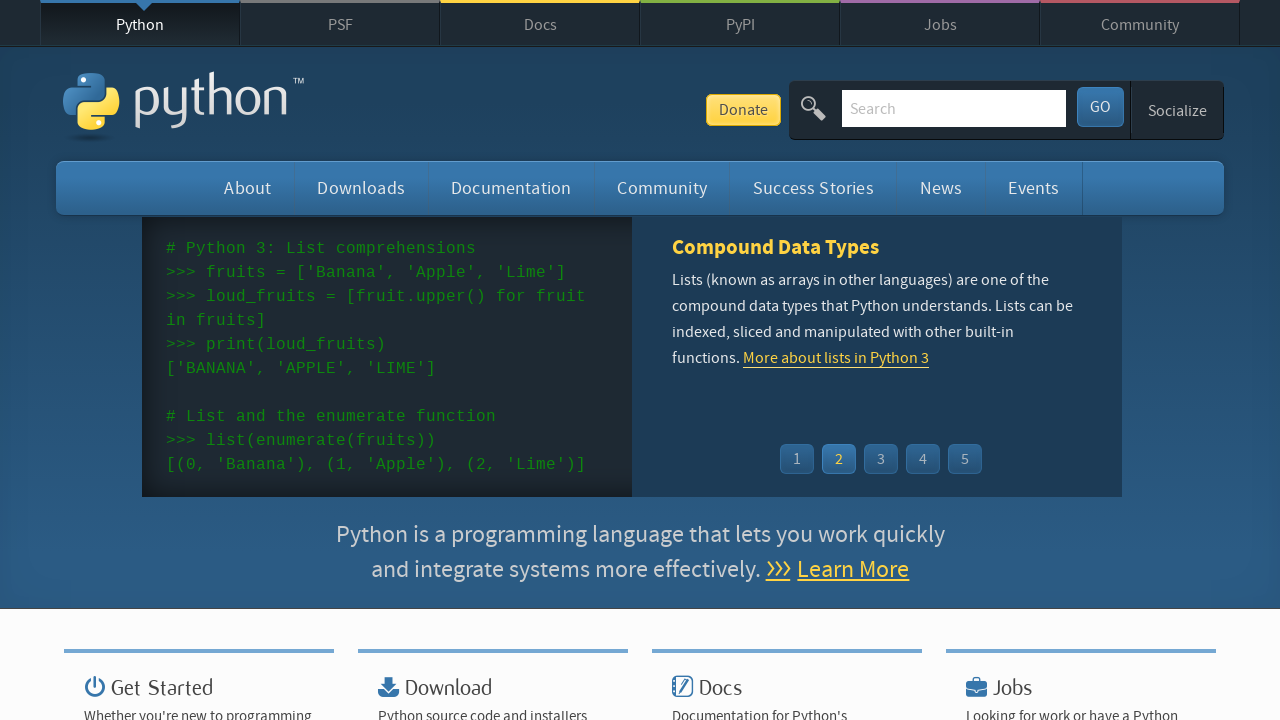

Located search input field
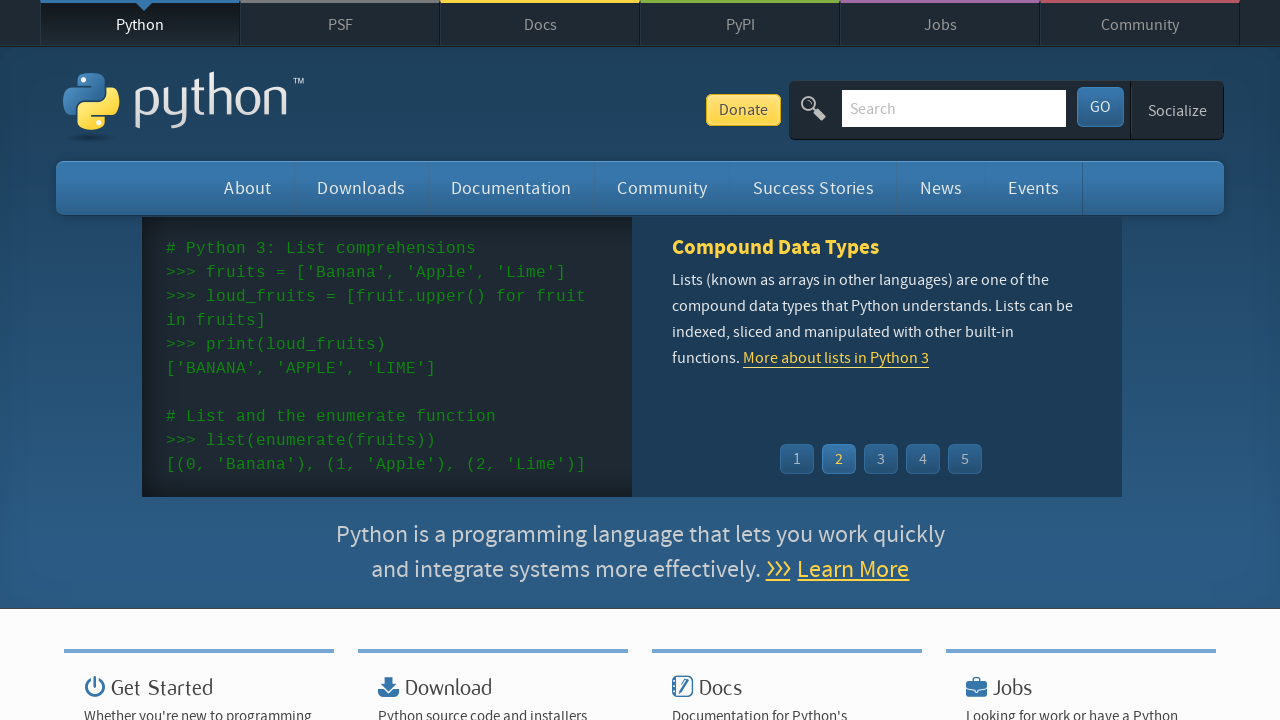

Cleared search field on input[name='q']
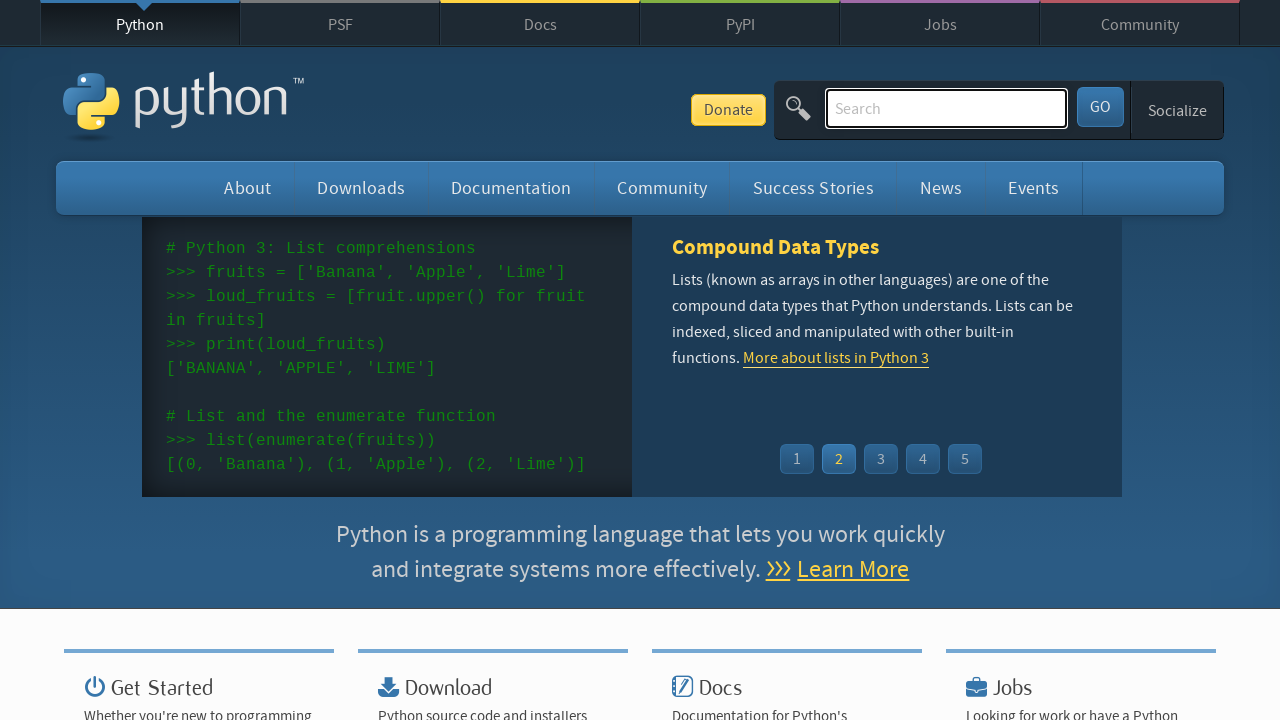

Filled search field with 'getting started with python' on input[name='q']
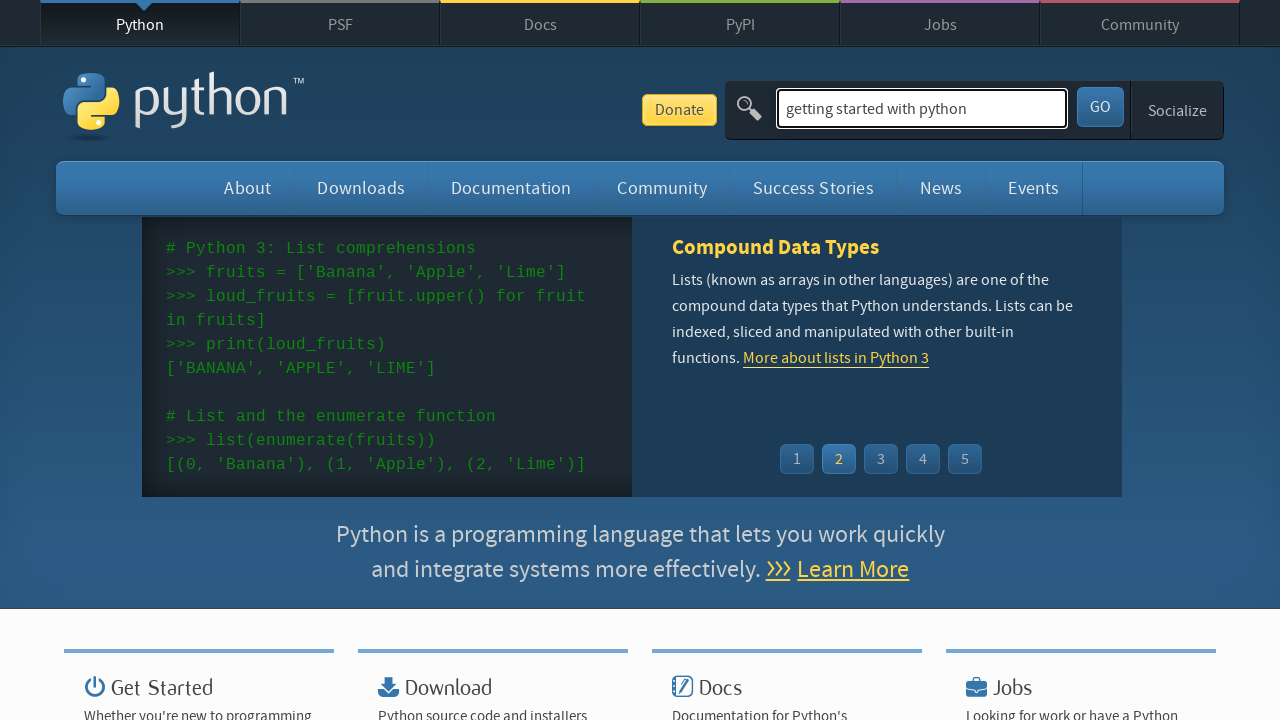

Submitted search form by pressing Enter on input[name='q']
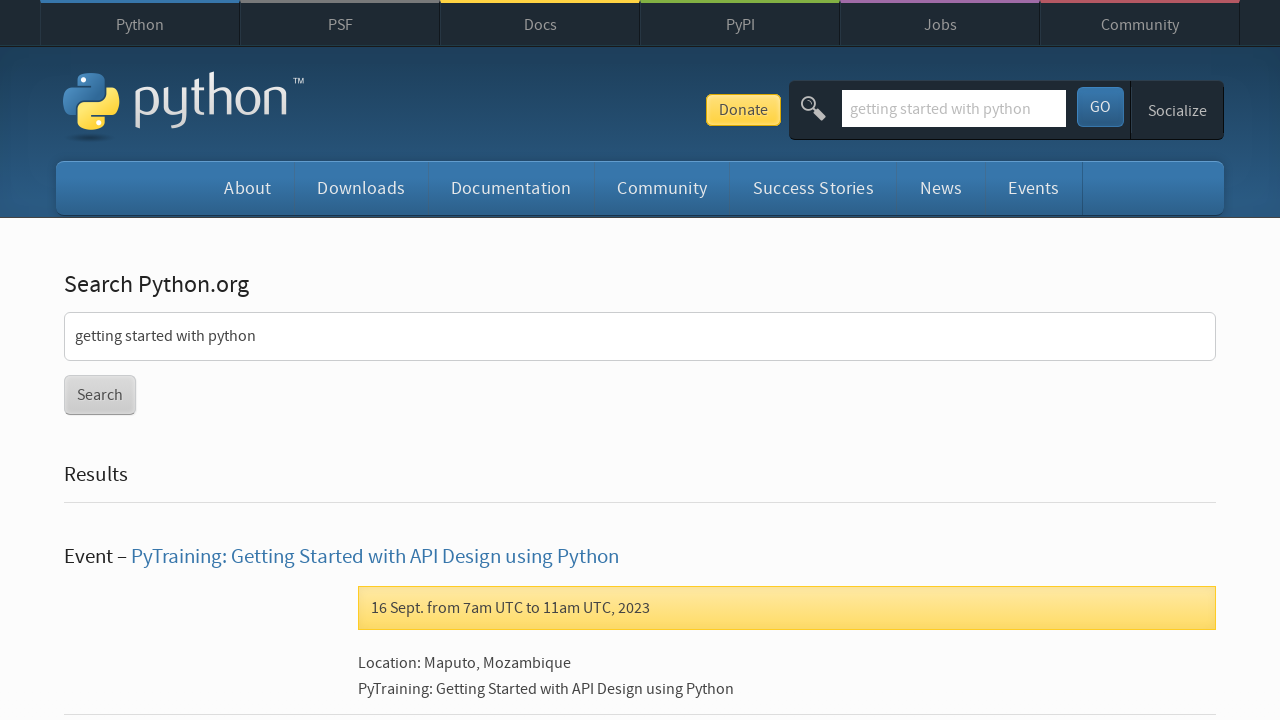

Waited for search results to load
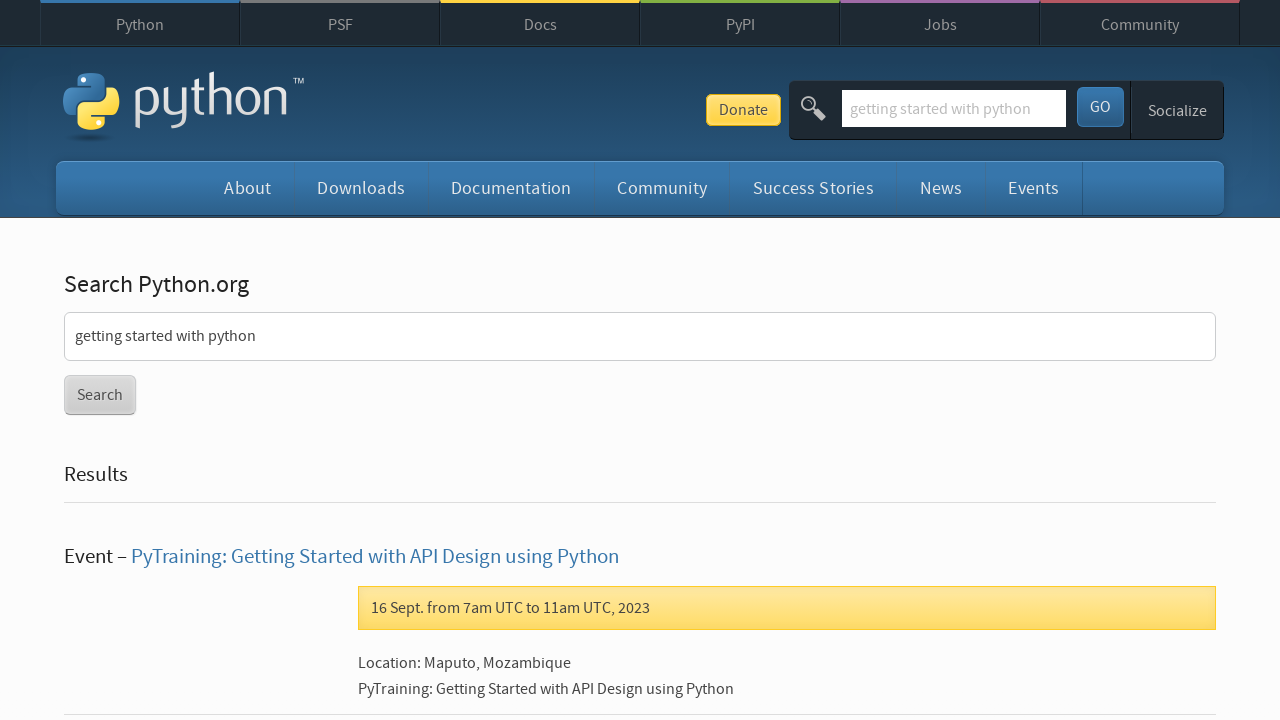

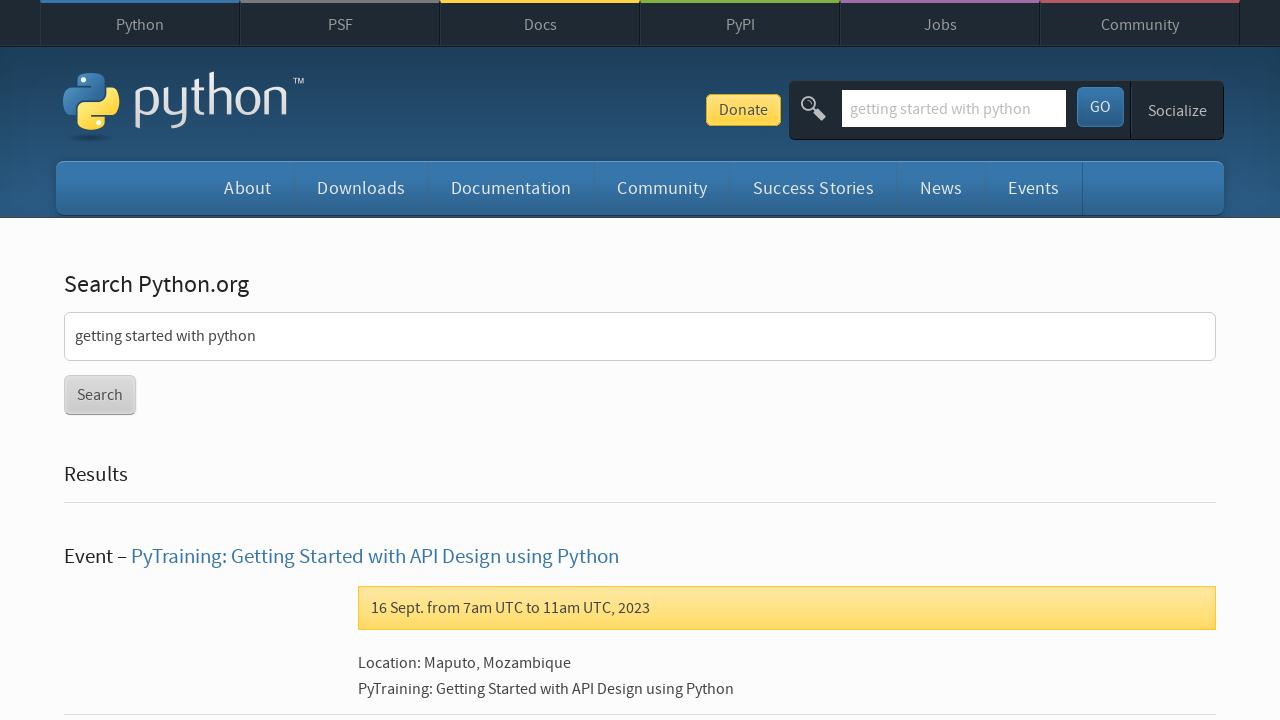